Navigates to the LMS website, clicks on "All Courses" link, and counts the number of courses displayed on the page

Starting URL: https://alchemy.hguy.co/lms

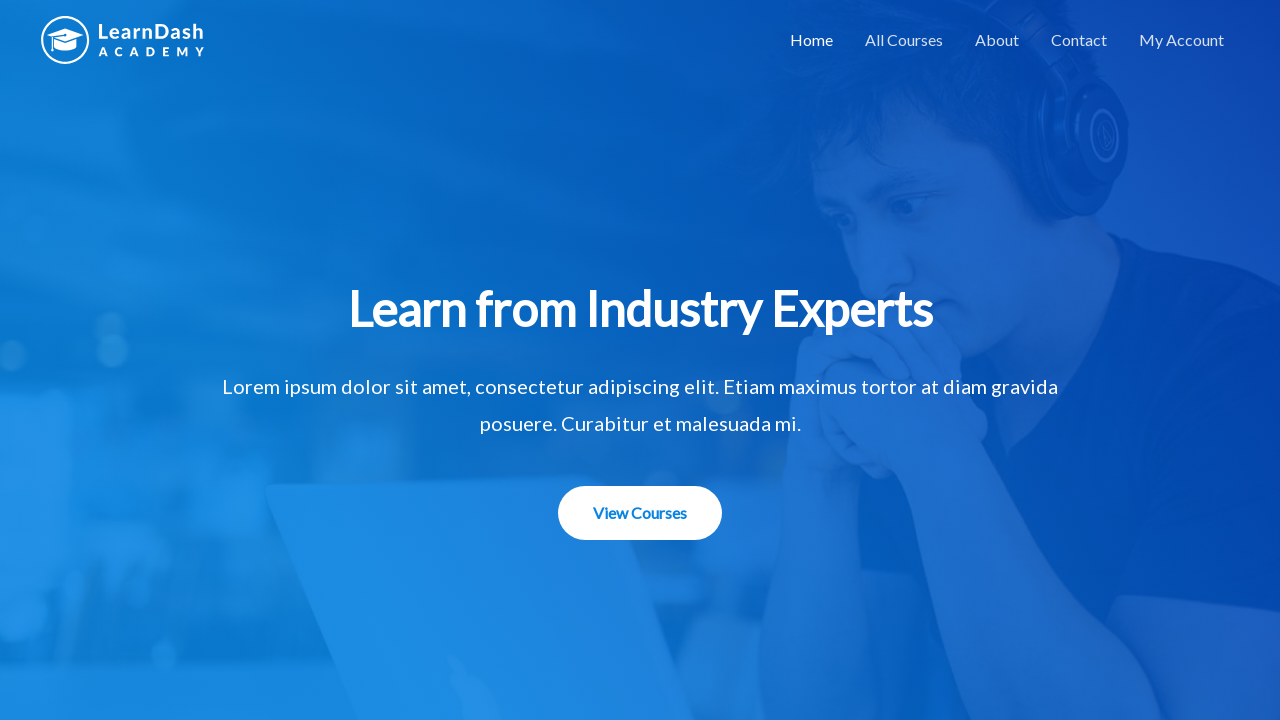

Clicked on 'All Courses' link at (904, 40) on text=All Courses
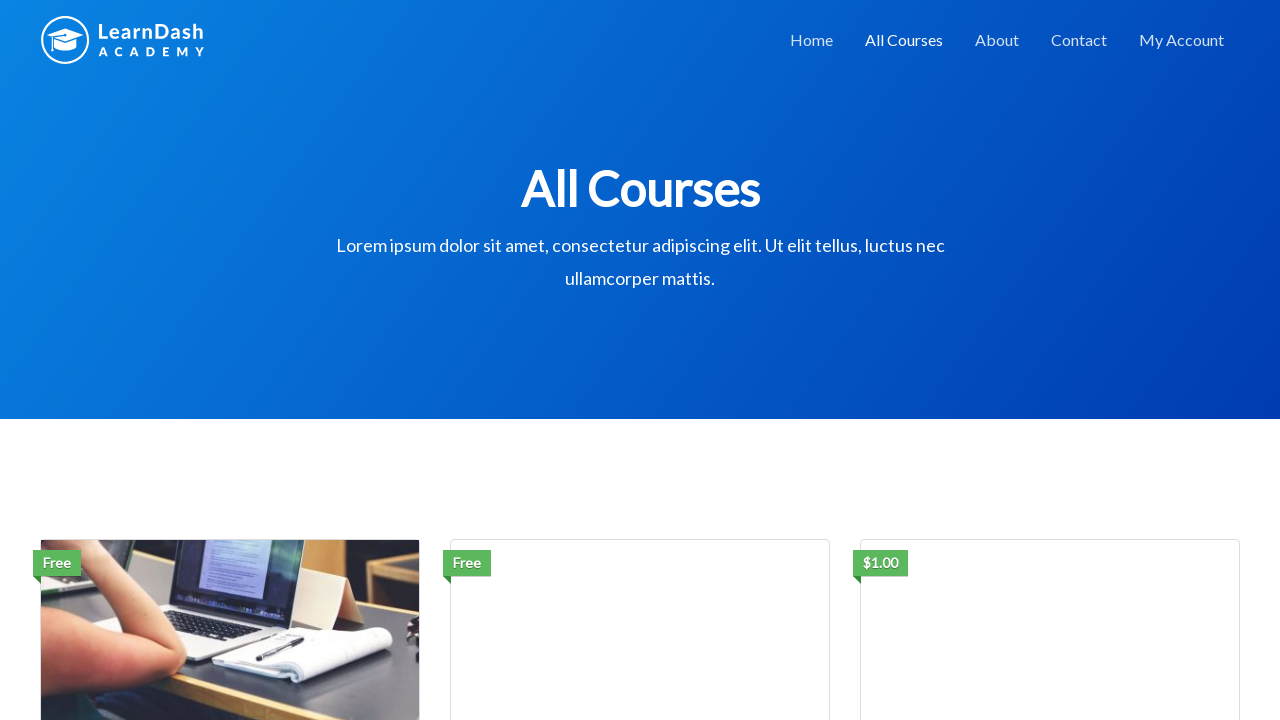

Courses grid loaded successfully
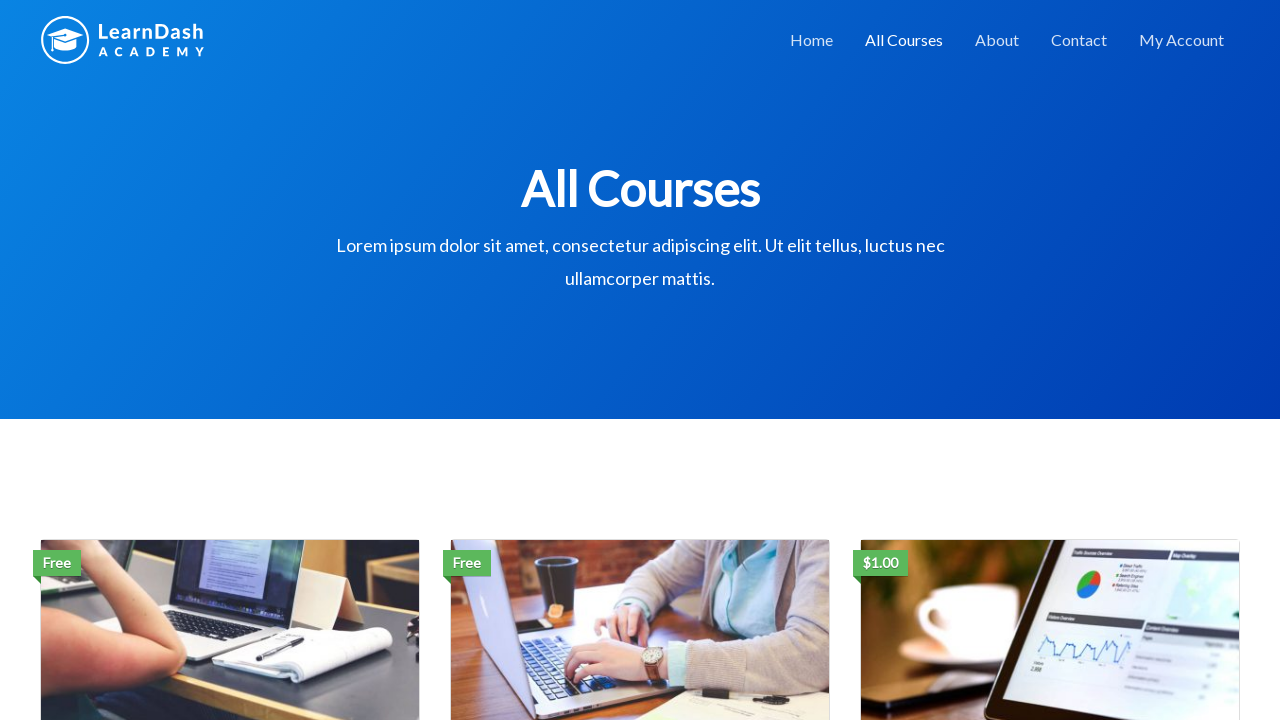

Retrieved all course elements from the page
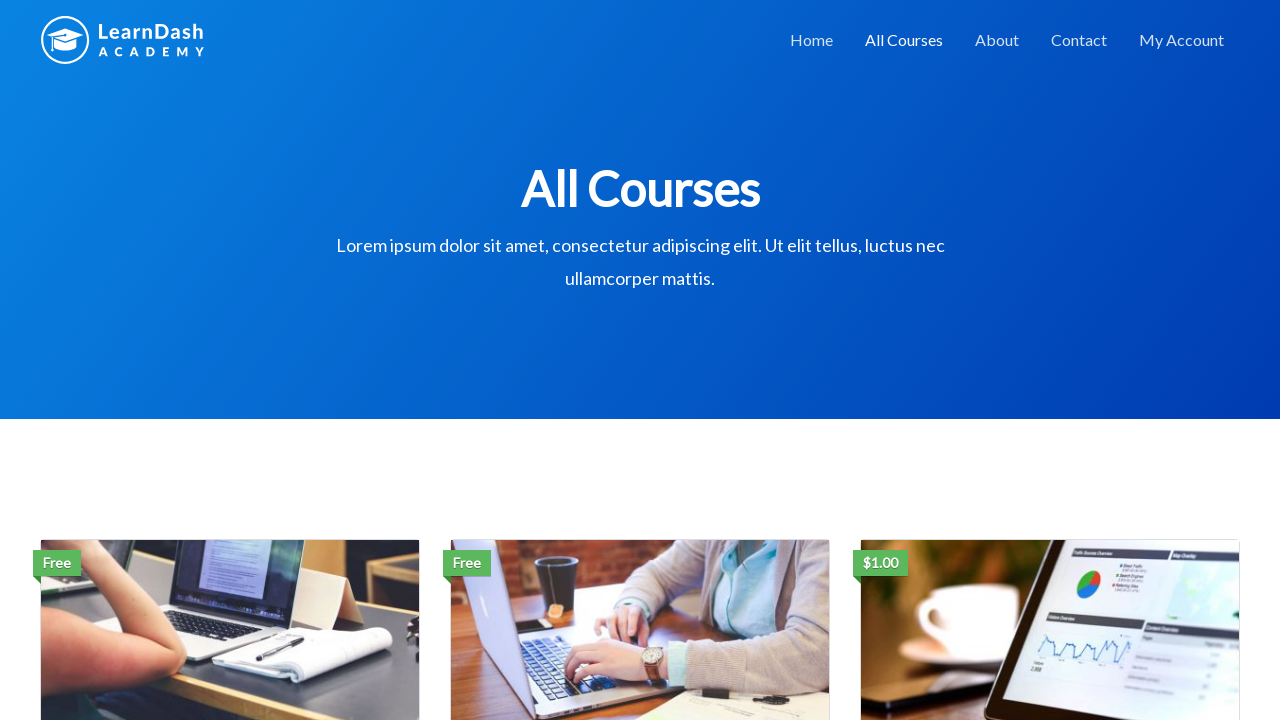

Number of courses counted: 3
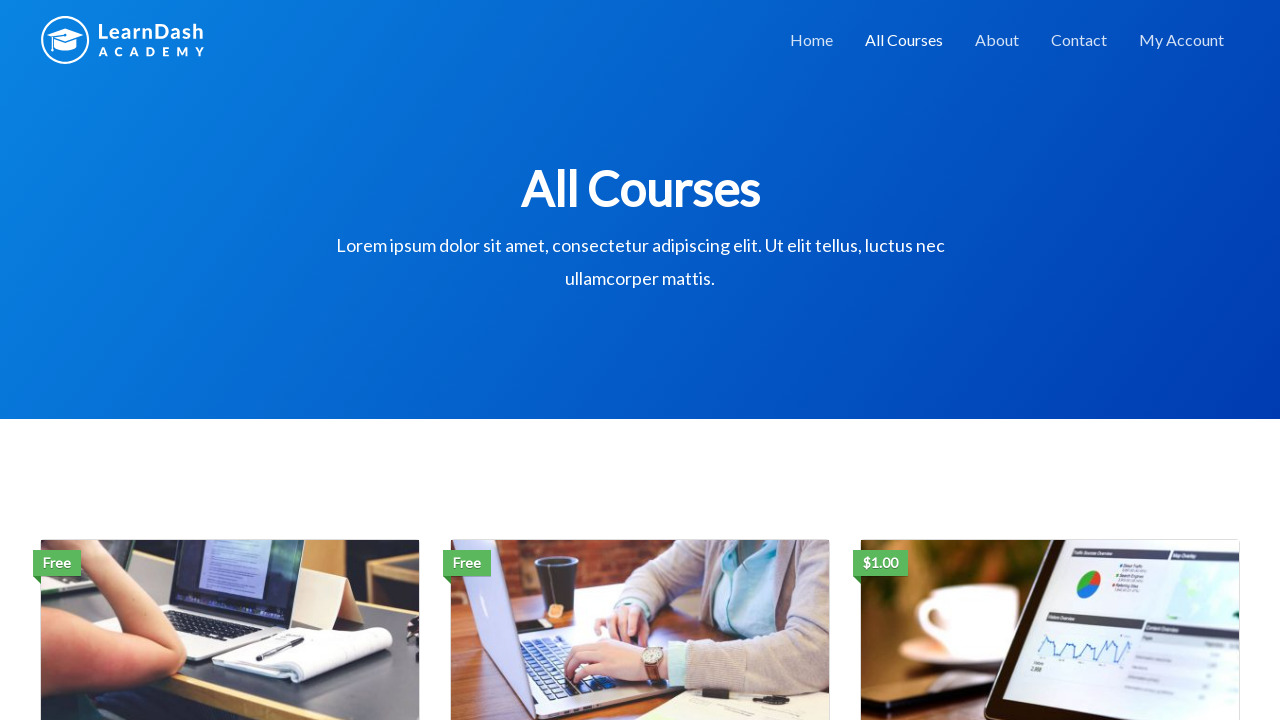

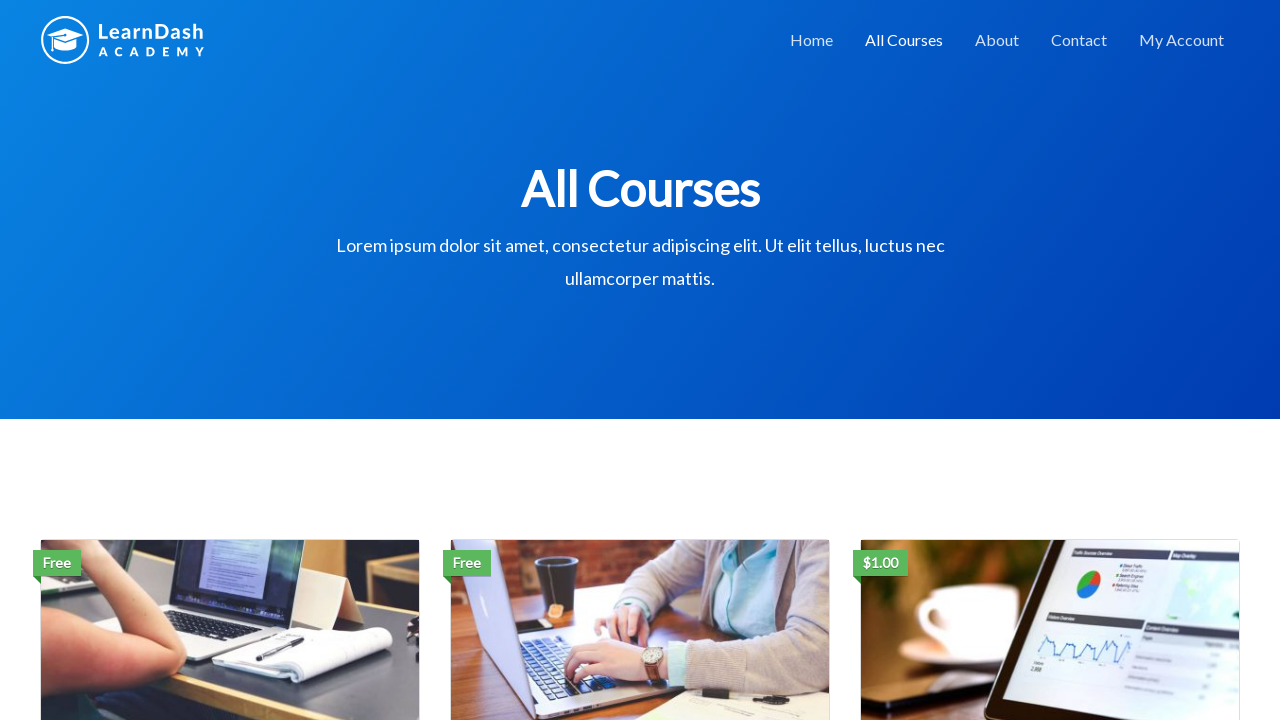